Tests table sorting functionality on a practice e-commerce site by clicking on the first column header to sort the table, then verifies table data is present.

Starting URL: https://rahulshettyacademy.com/seleniumPractise/#/offers

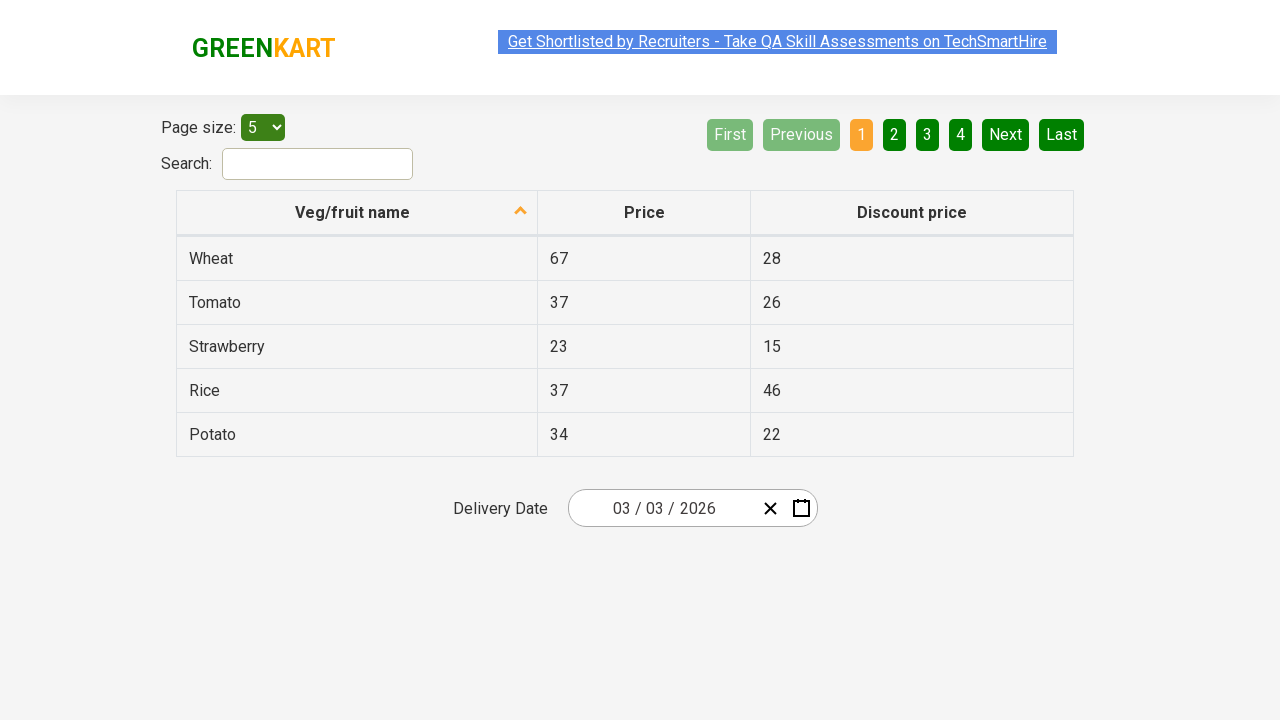

Waited for table header to load
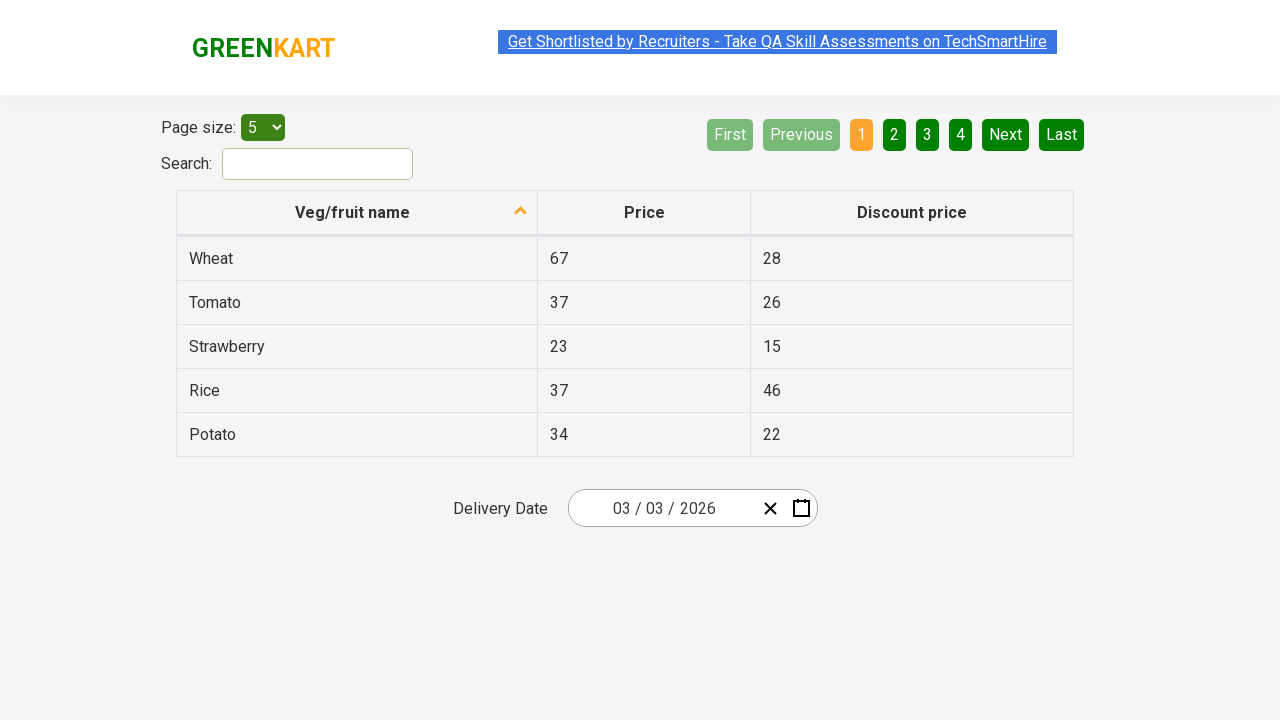

Clicked first column header to sort table at (357, 213) on xpath=//tr/th[1]
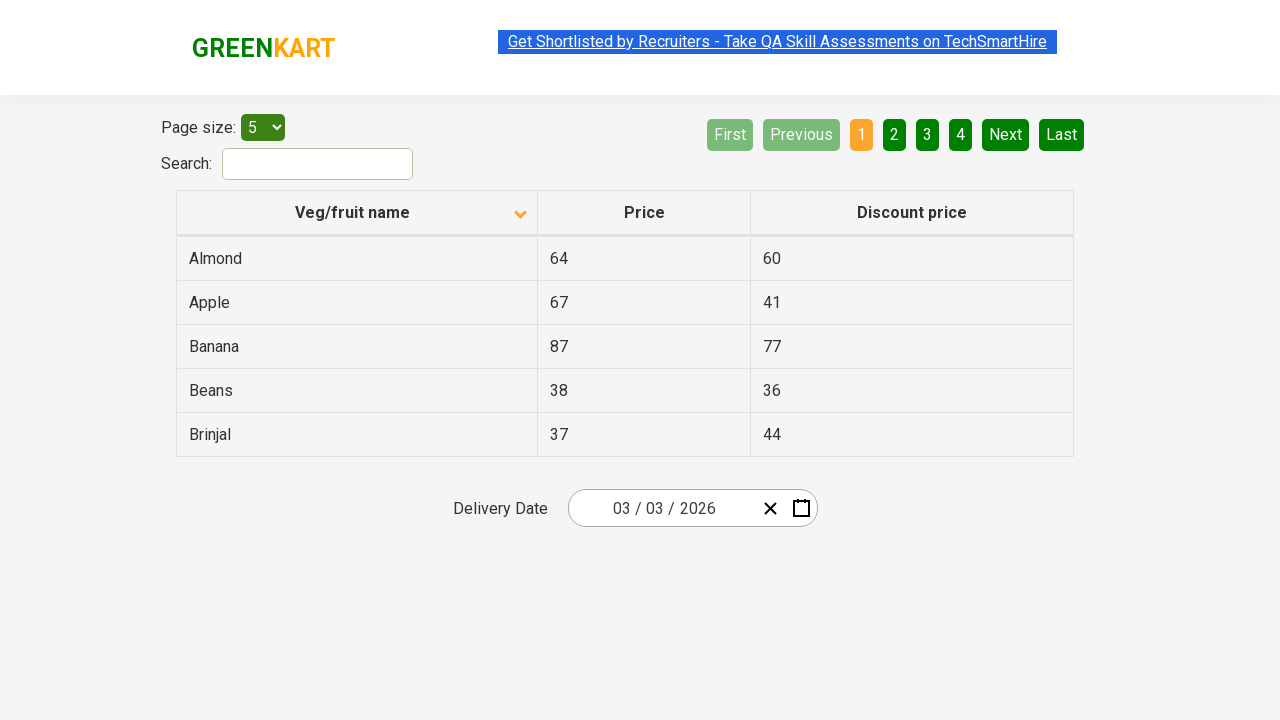

Verified table data is present after sorting
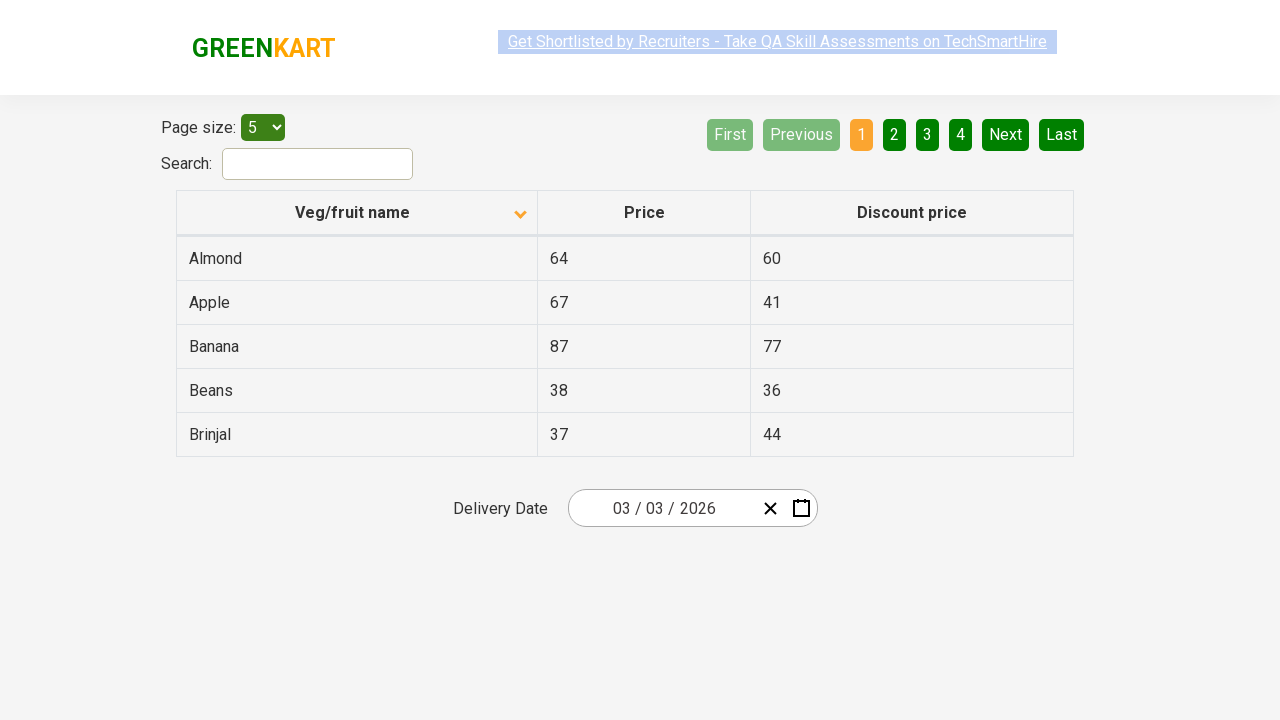

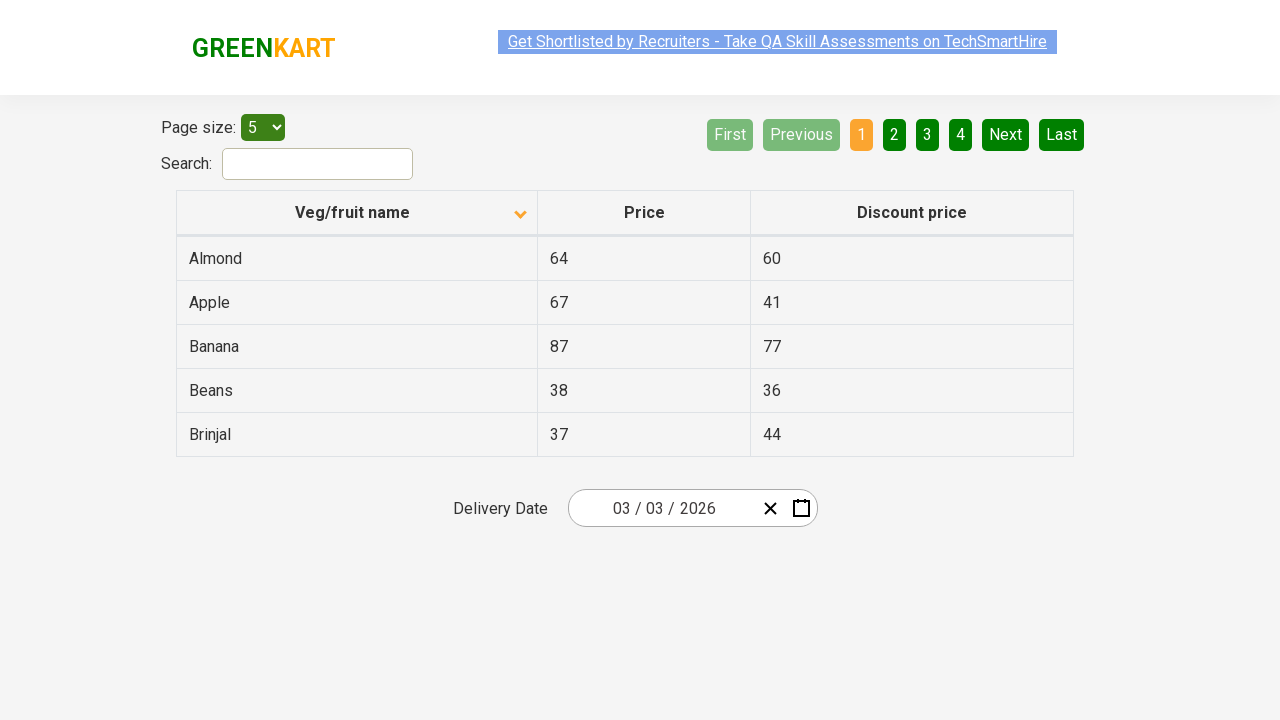